Tests JavaScript alert popup interaction on W3Schools by switching to an iframe, clicking a button that triggers an alert, and then switching back to the parent frame.

Starting URL: https://www.w3schools.com/jsref/tryit.asp?filename=tryjsref_alert

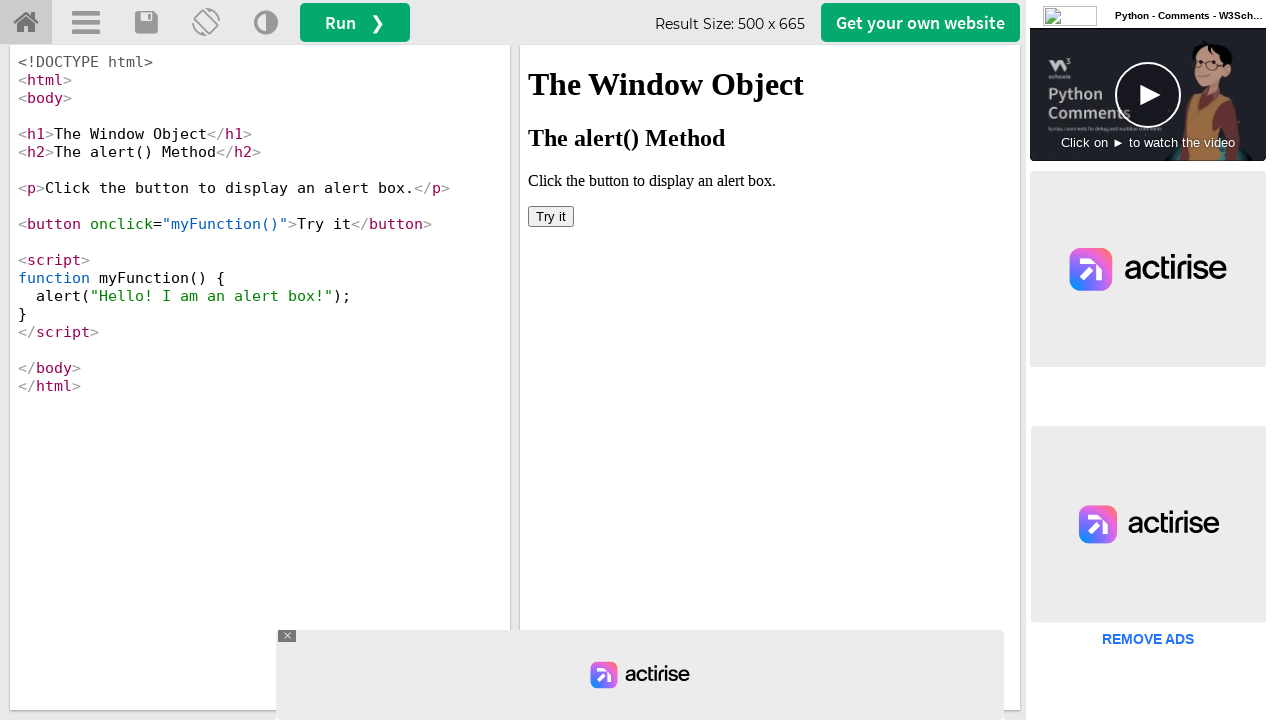

Located iframe with ID 'iframeResult' containing the demo
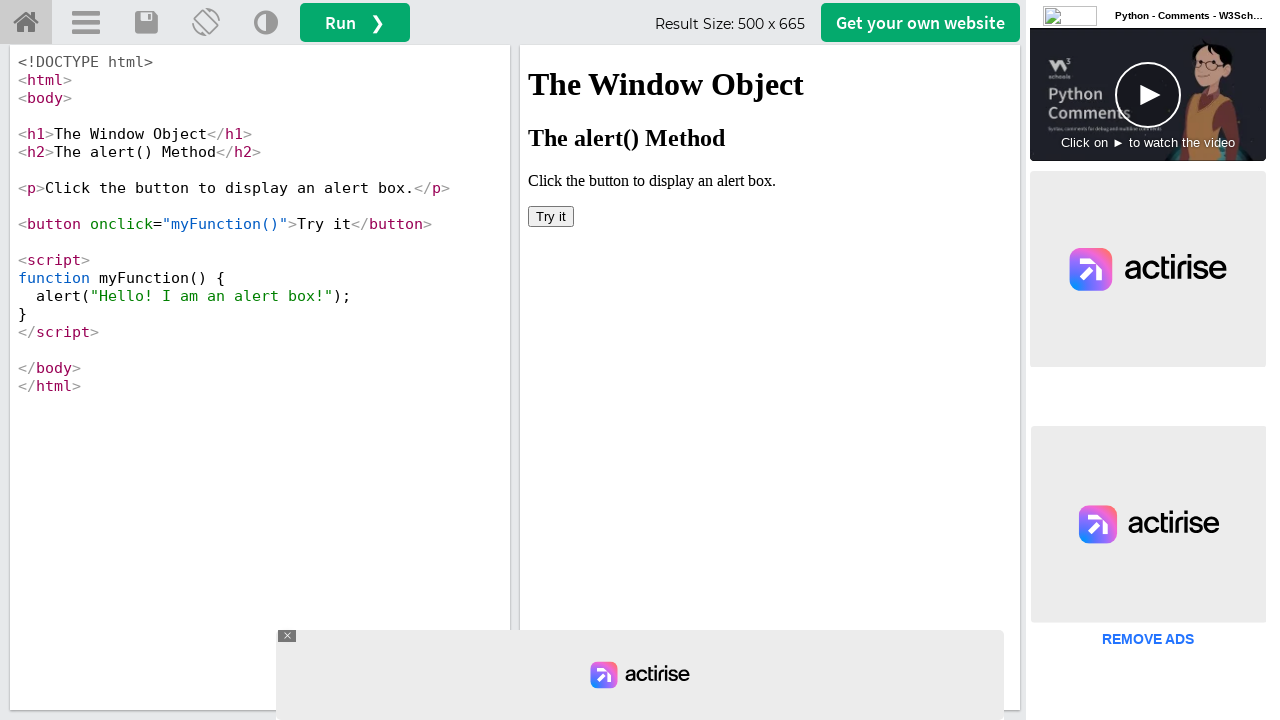

Set up dialog handler to accept alerts
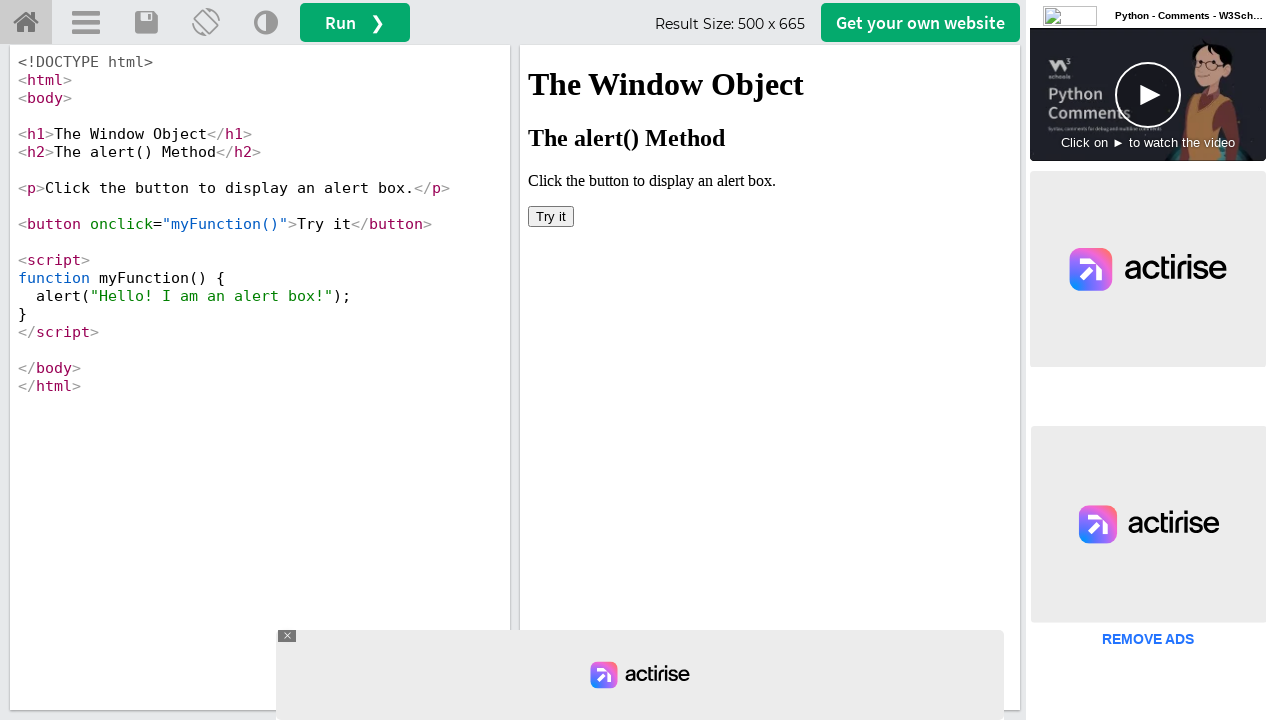

Clicked button in iframe that triggers JavaScript alert at (551, 216) on #iframeResult >> internal:control=enter-frame >> xpath=/html/body/button
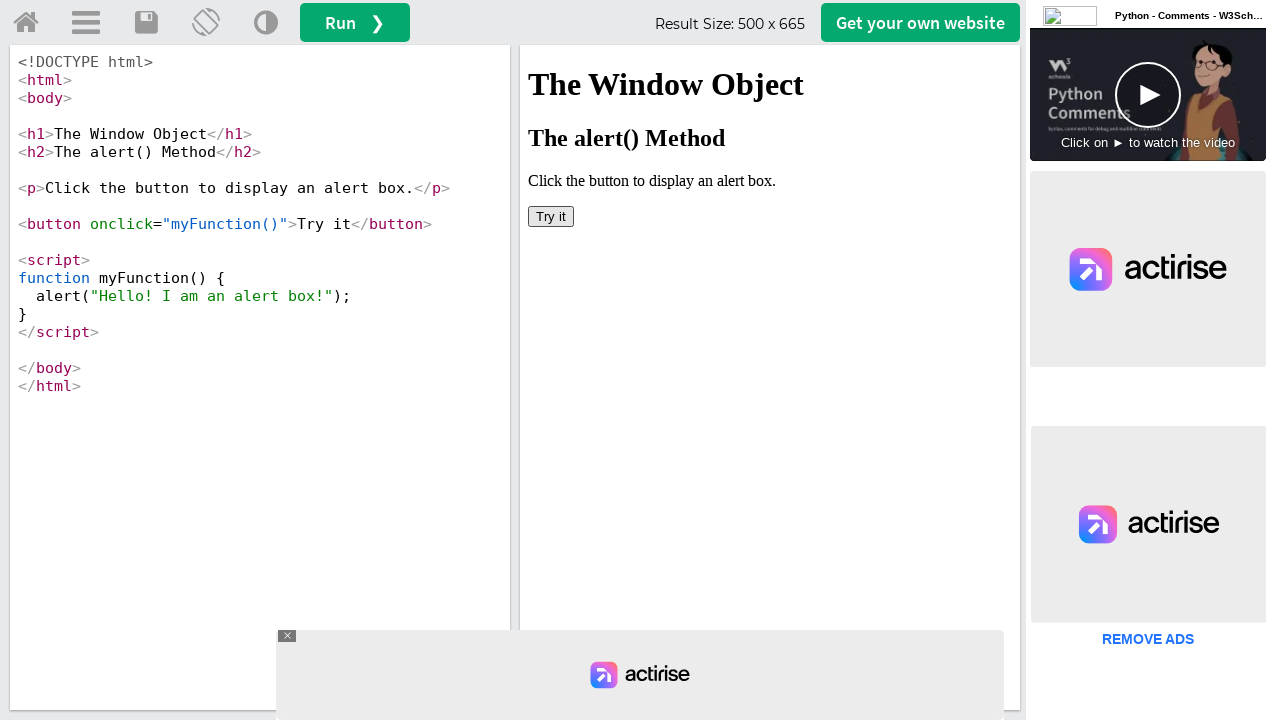

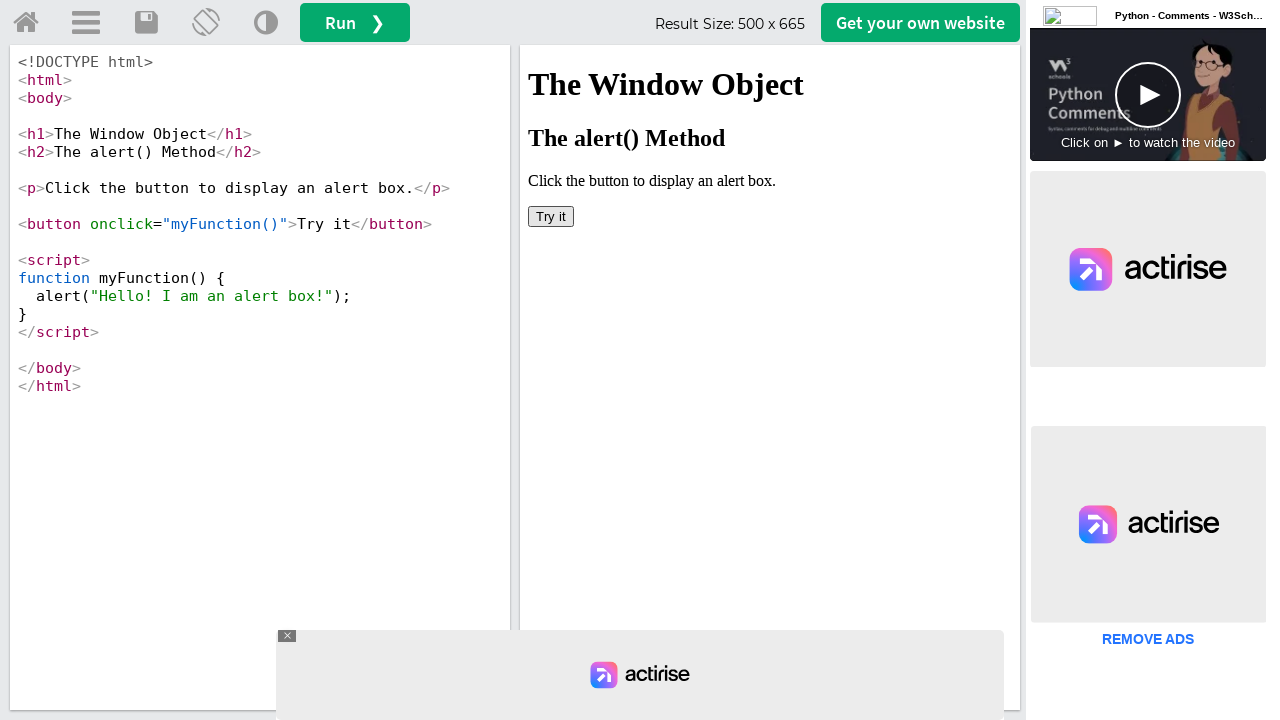